Tests adding a todo item to a sample todo application by entering text in the input field and pressing Enter, then verifying the item appears in the list.

Starting URL: https://lambdatest.github.io/sample-todo-app/

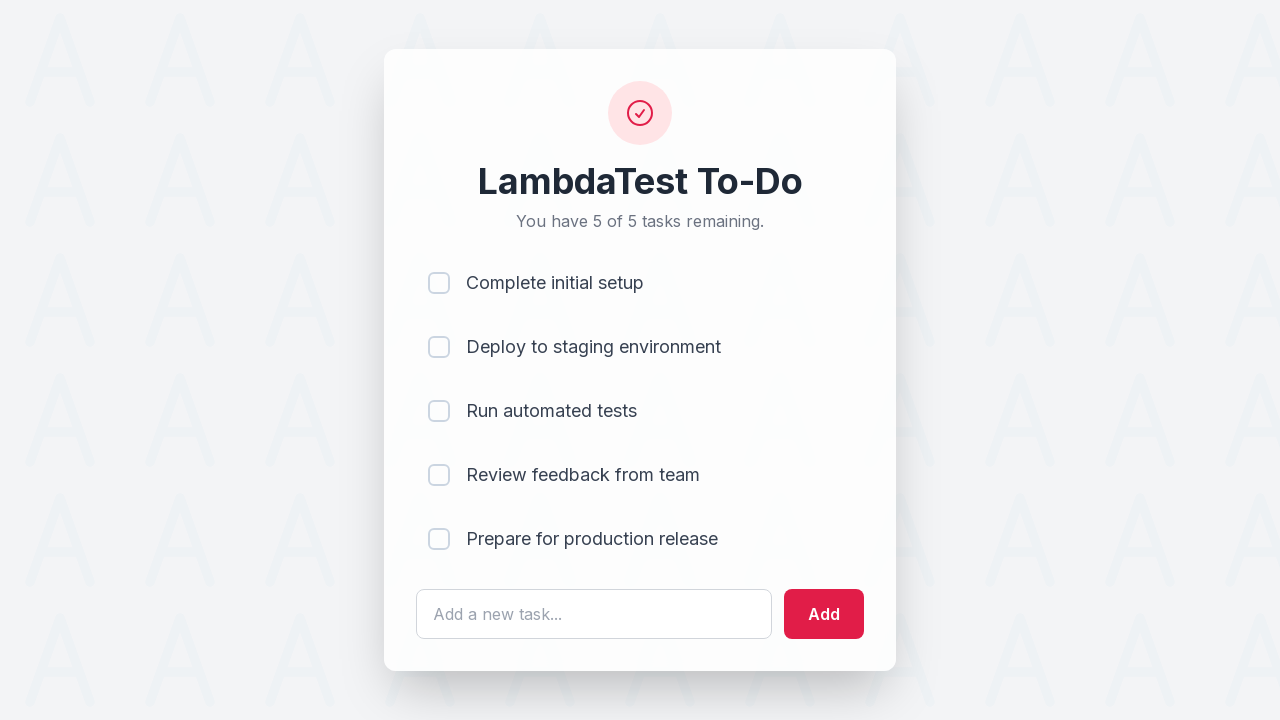

Filled todo input field with 'Learn Playwright' on #sampletodotext
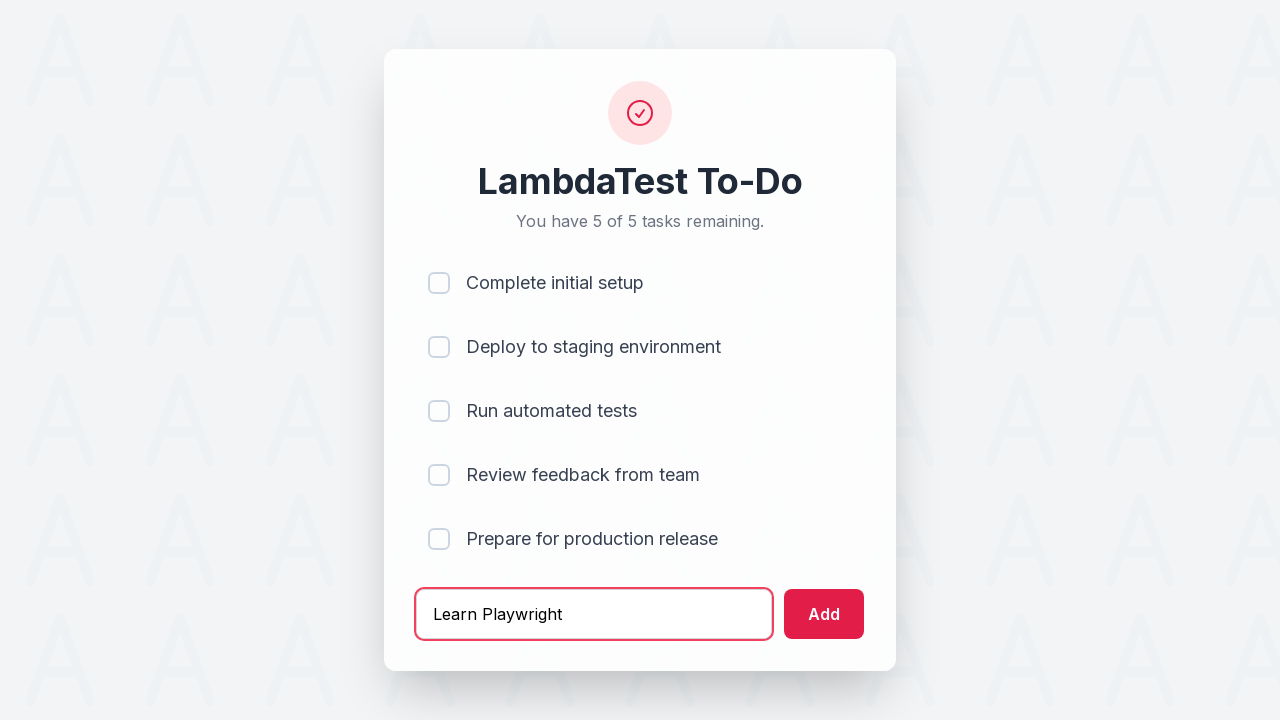

Pressed Enter to submit the todo item on #sampletodotext
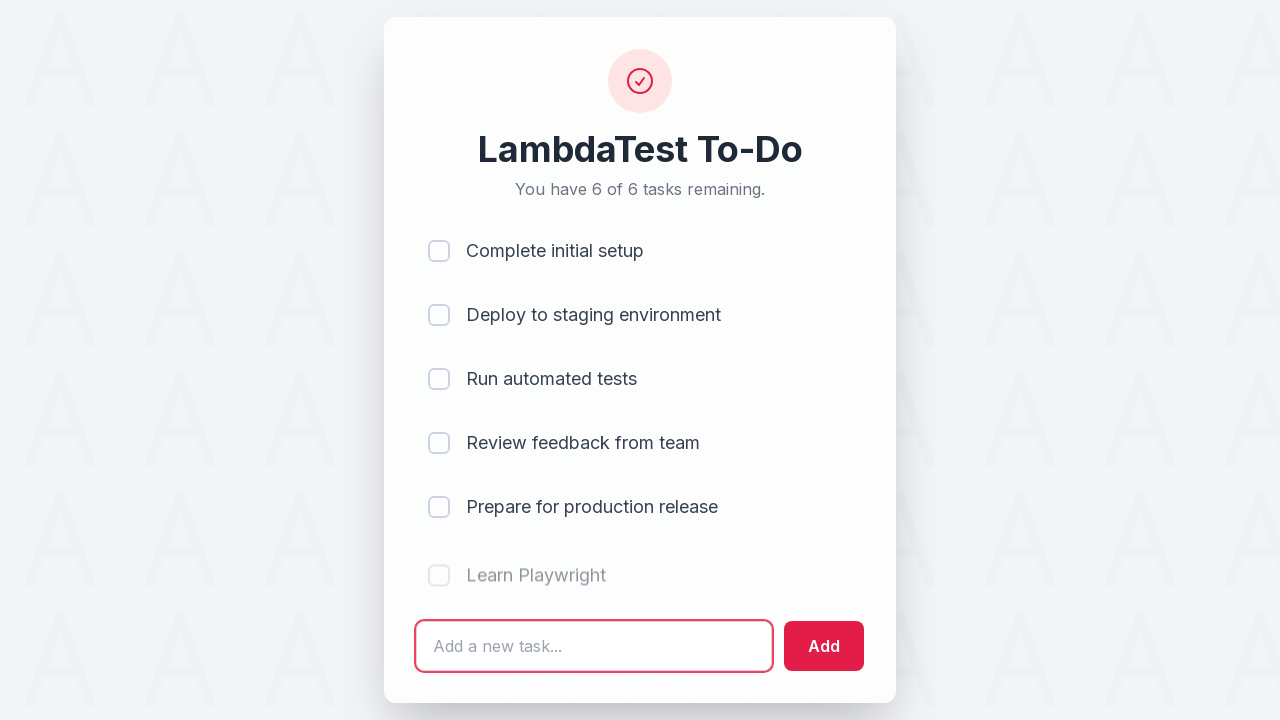

Todo item appeared in the list
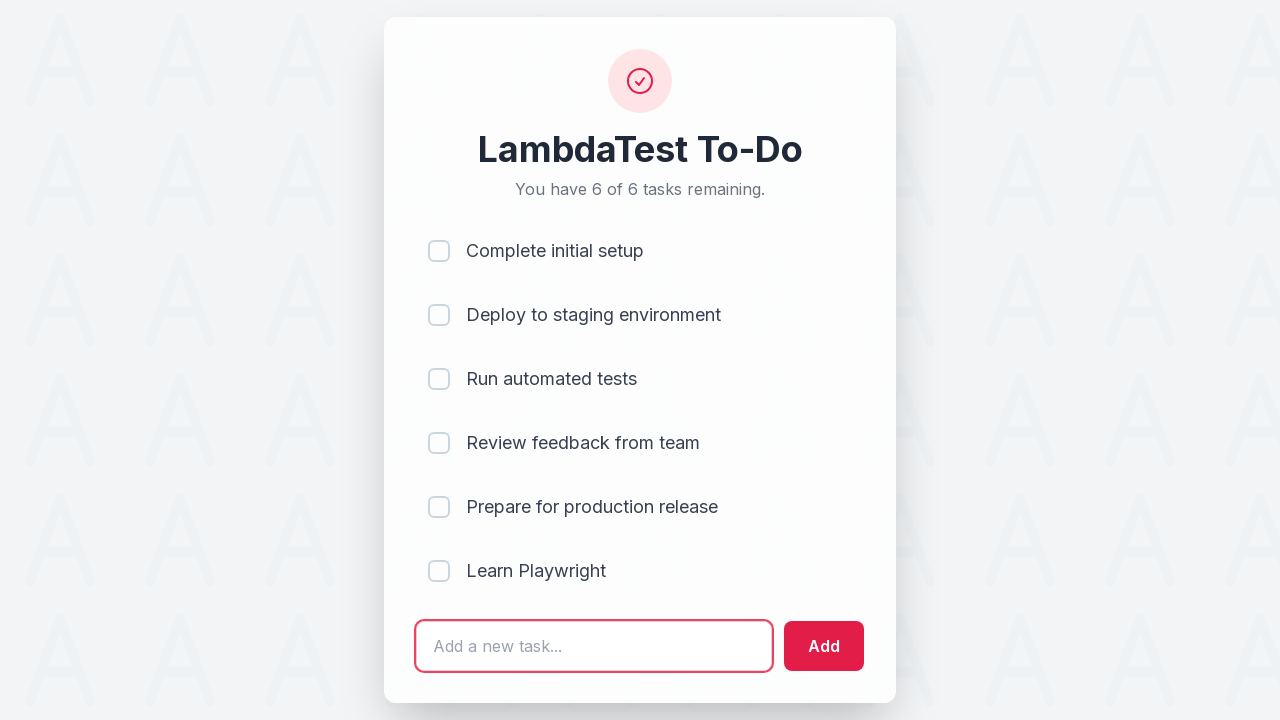

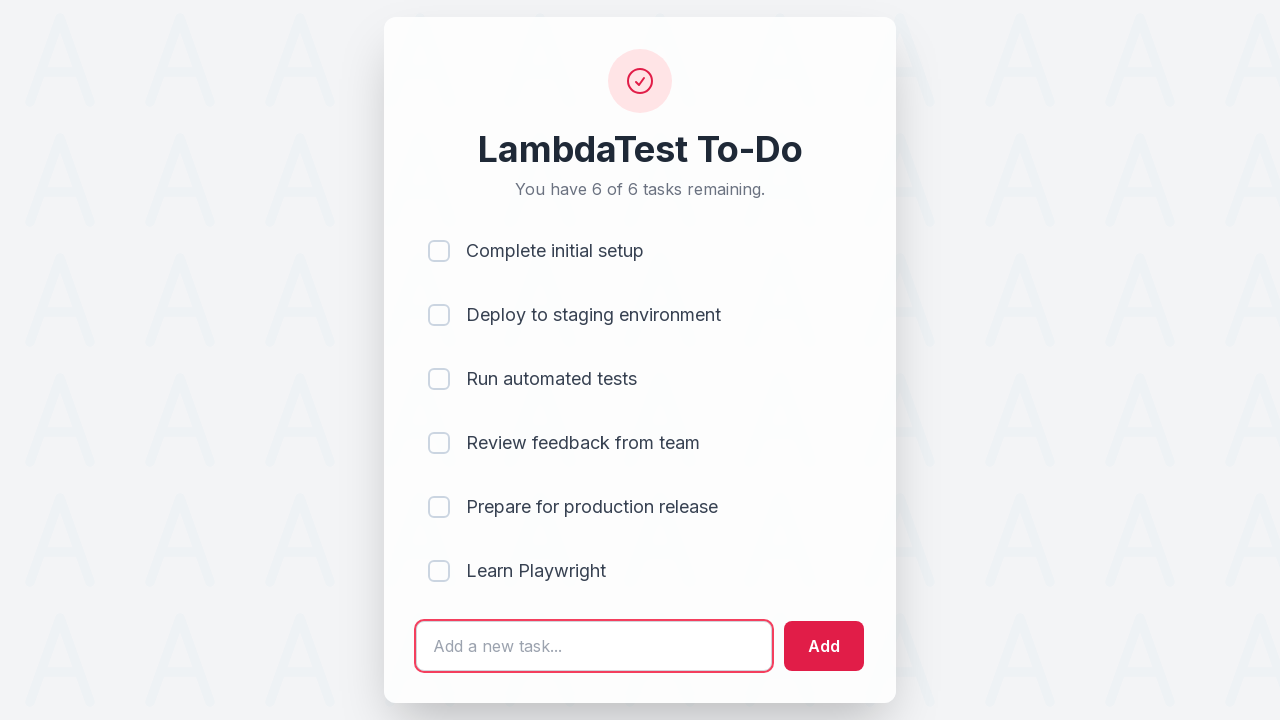